Tests dynamic controls functionality by verifying a text input's enabled state, clicking a toggle button to enable it, and typing text into the field.

Starting URL: https://training-support.net/webelements/dynamic-controls

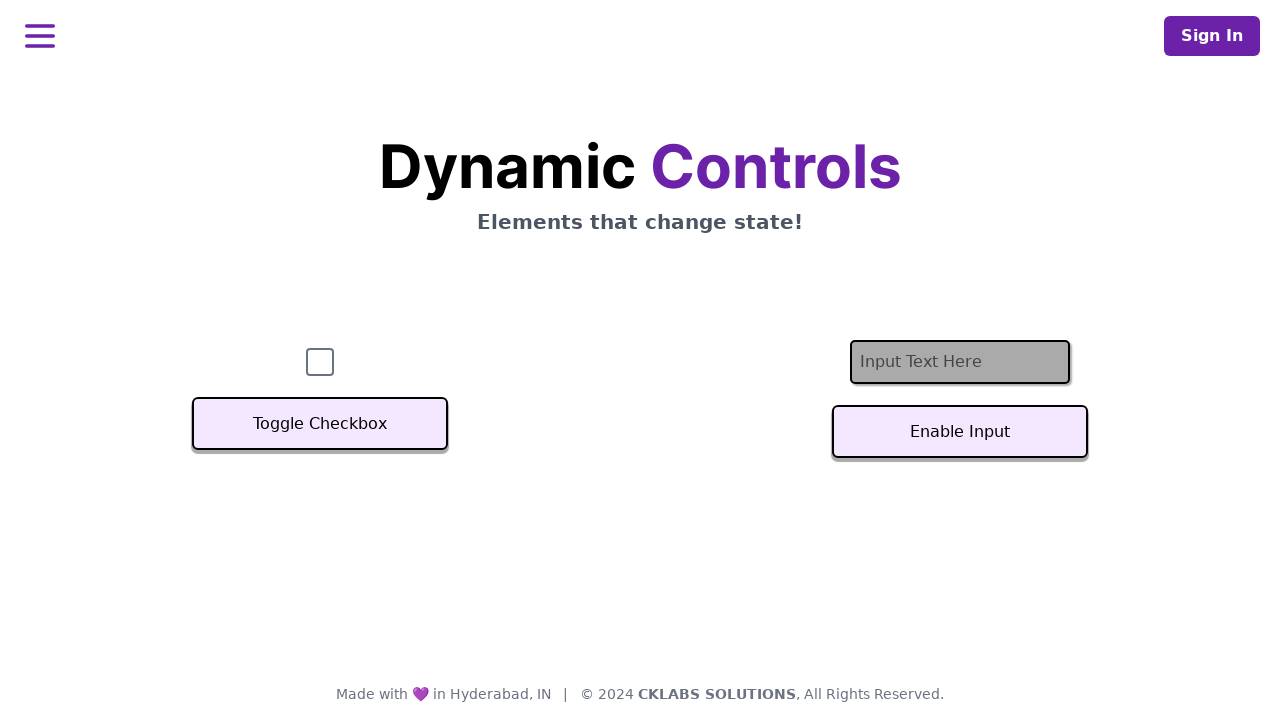

Located the text input field
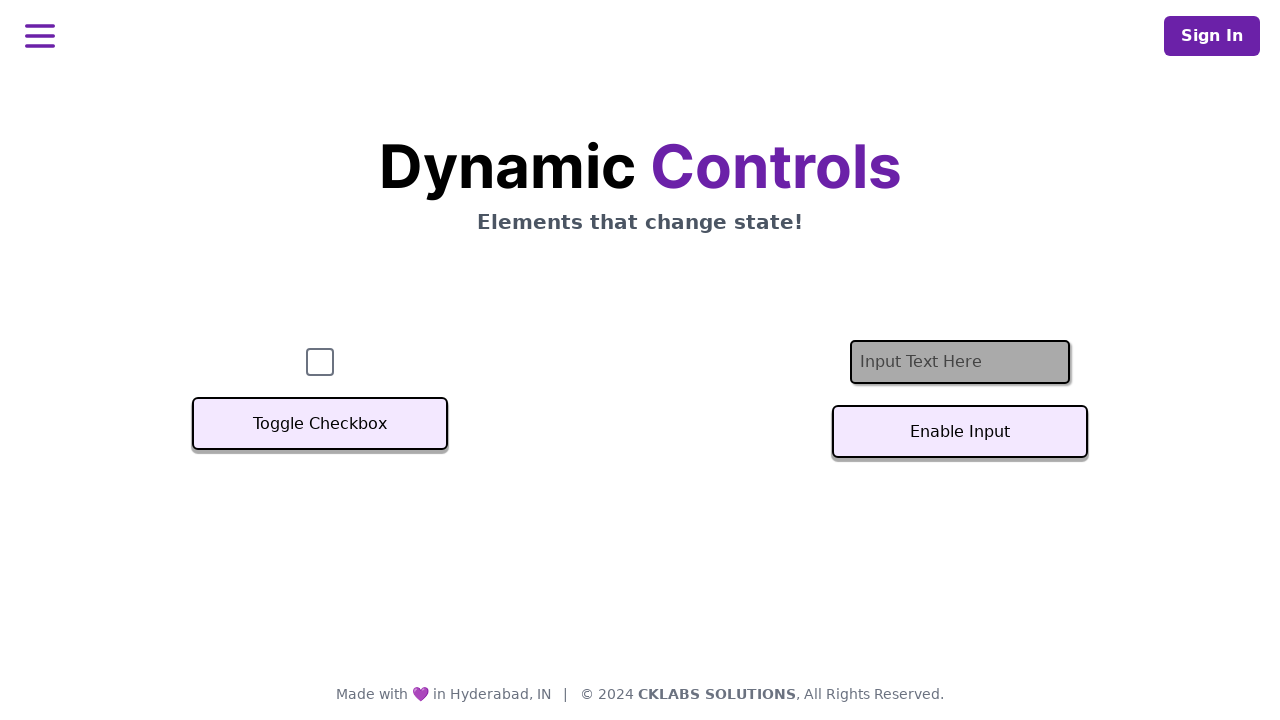

Clicked the toggle button to enable the text field at (960, 432) on #textInputButton
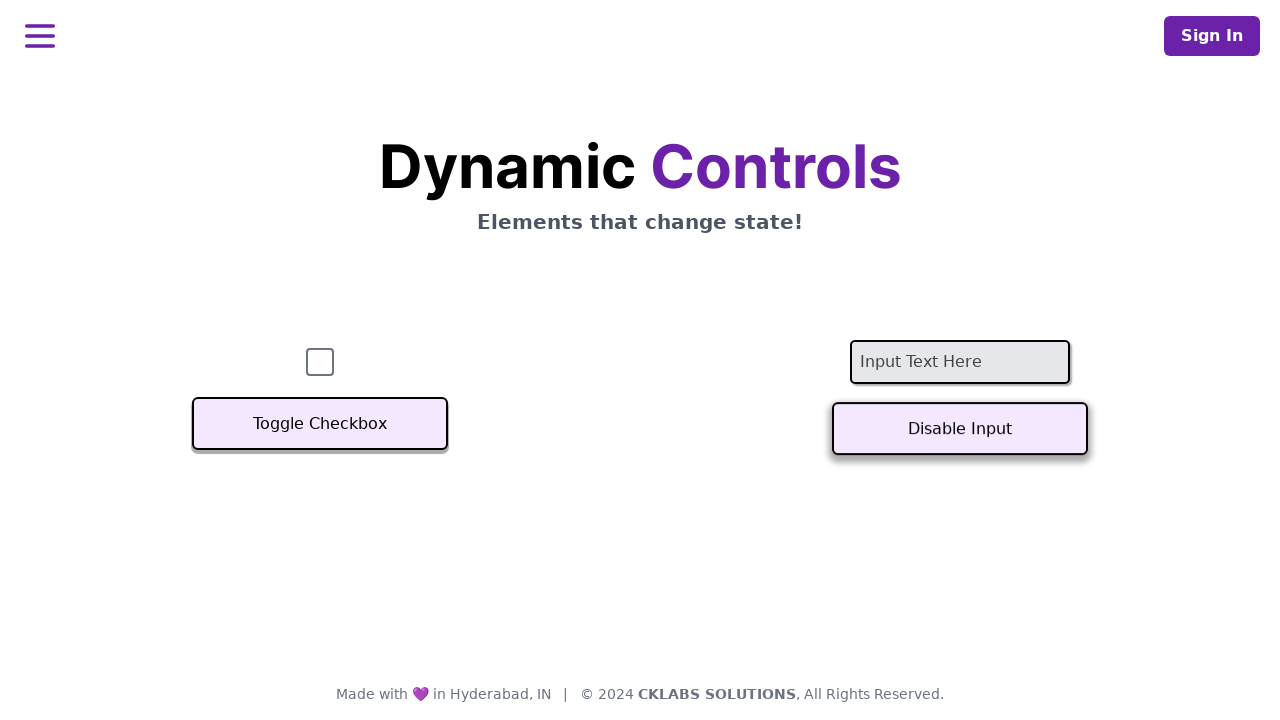

Text input field is now enabled
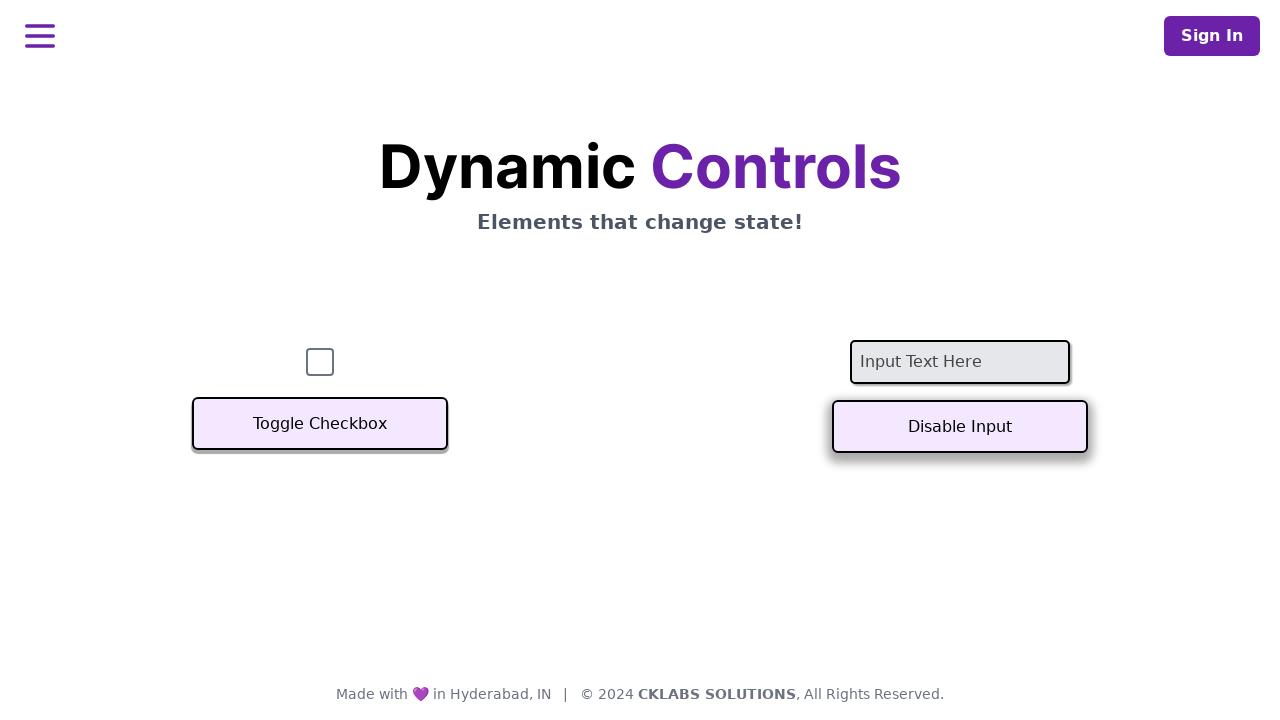

Typed 'Example text' into the enabled text field on #textInput
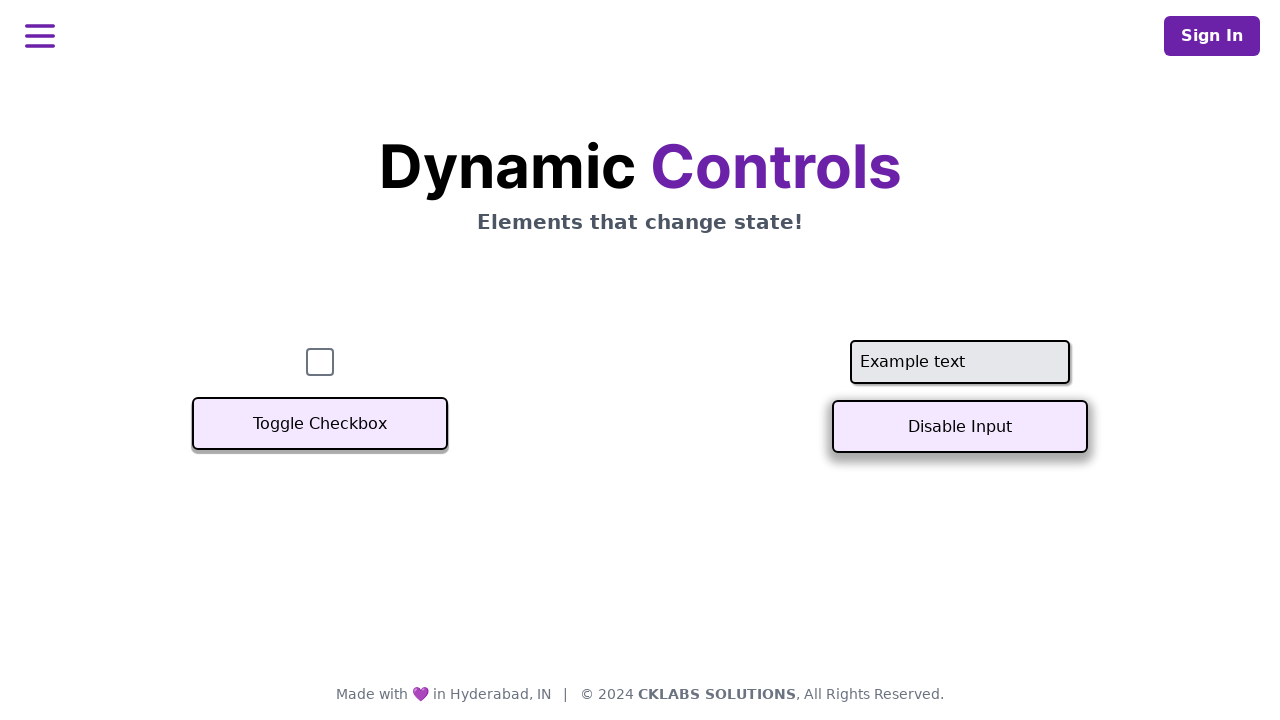

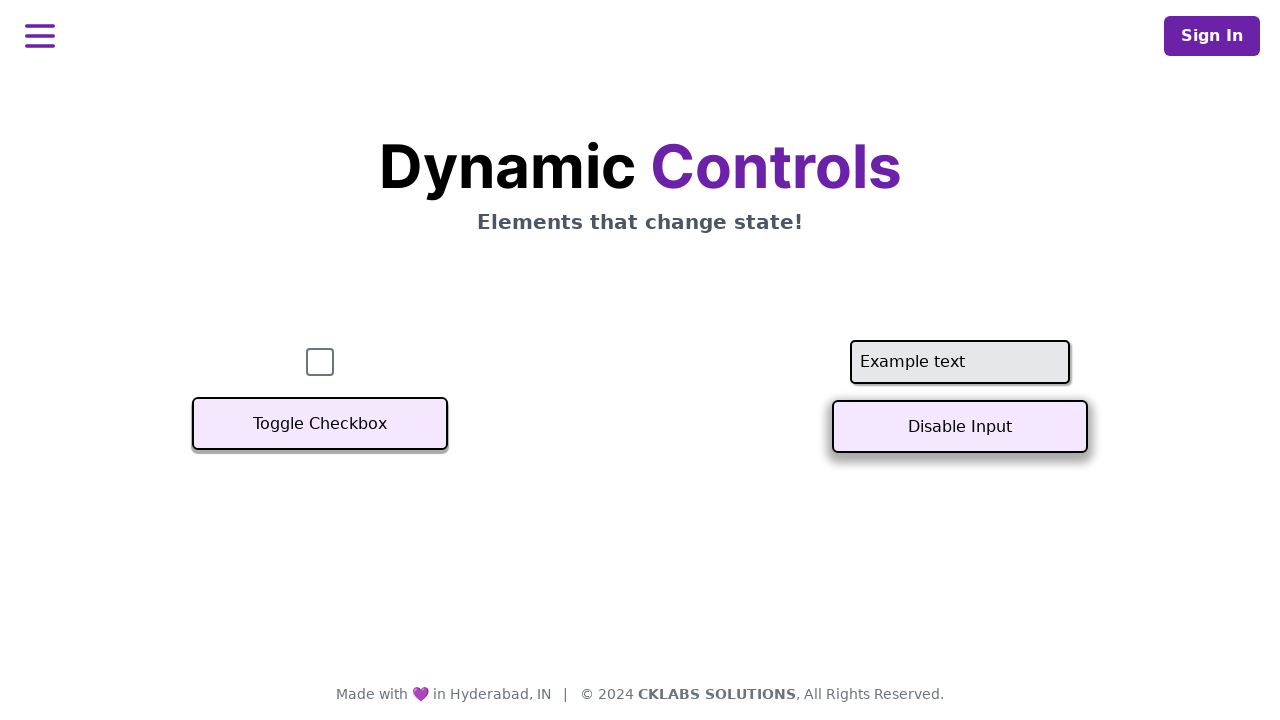